Navigates to the Playwright documentation site and clicks the "Get started" link, then verifies navigation to the intro page.

Starting URL: https://playwright.dev/

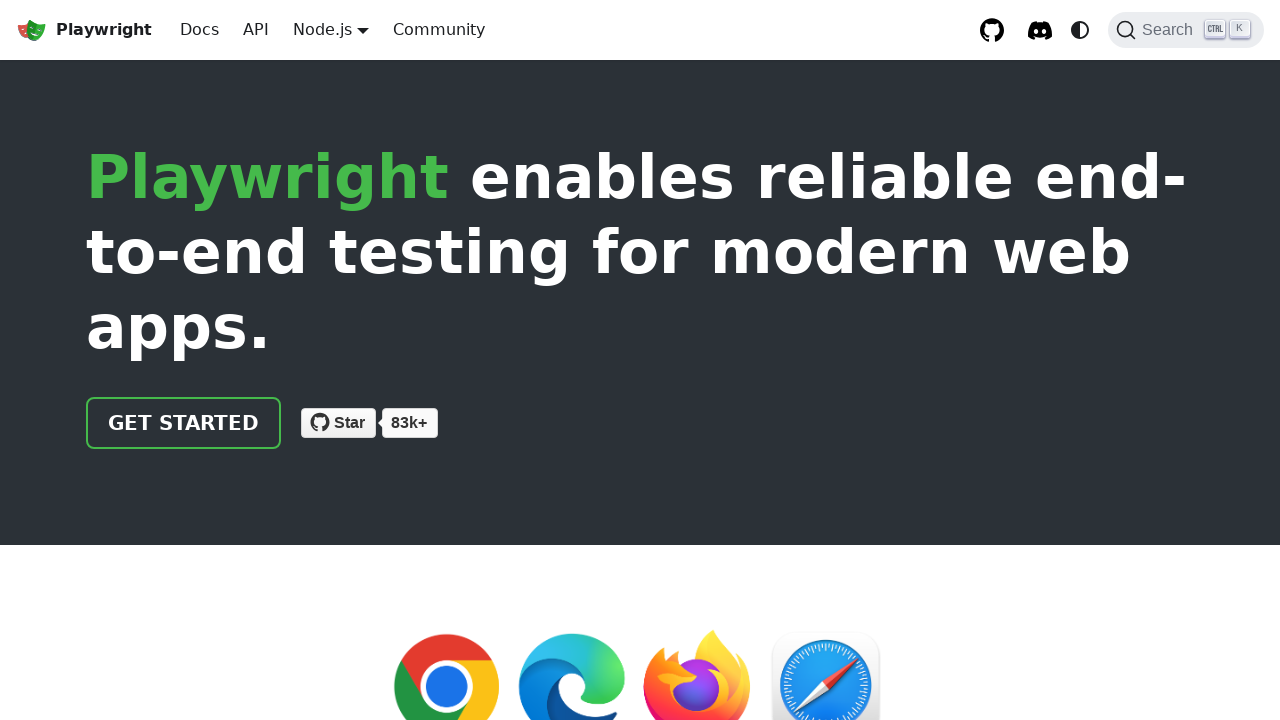

Navigated to Playwright documentation homepage
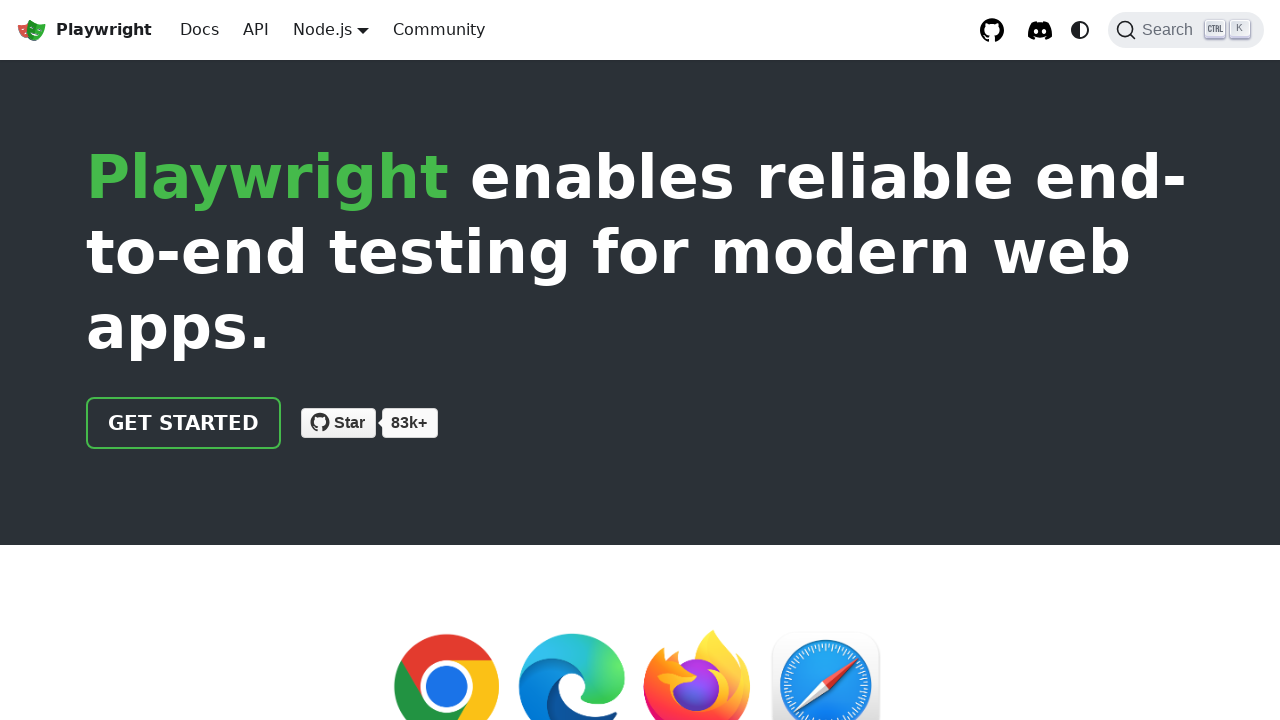

Clicked the 'Get started' link at (184, 423) on internal:role=link[name="Get started"i]
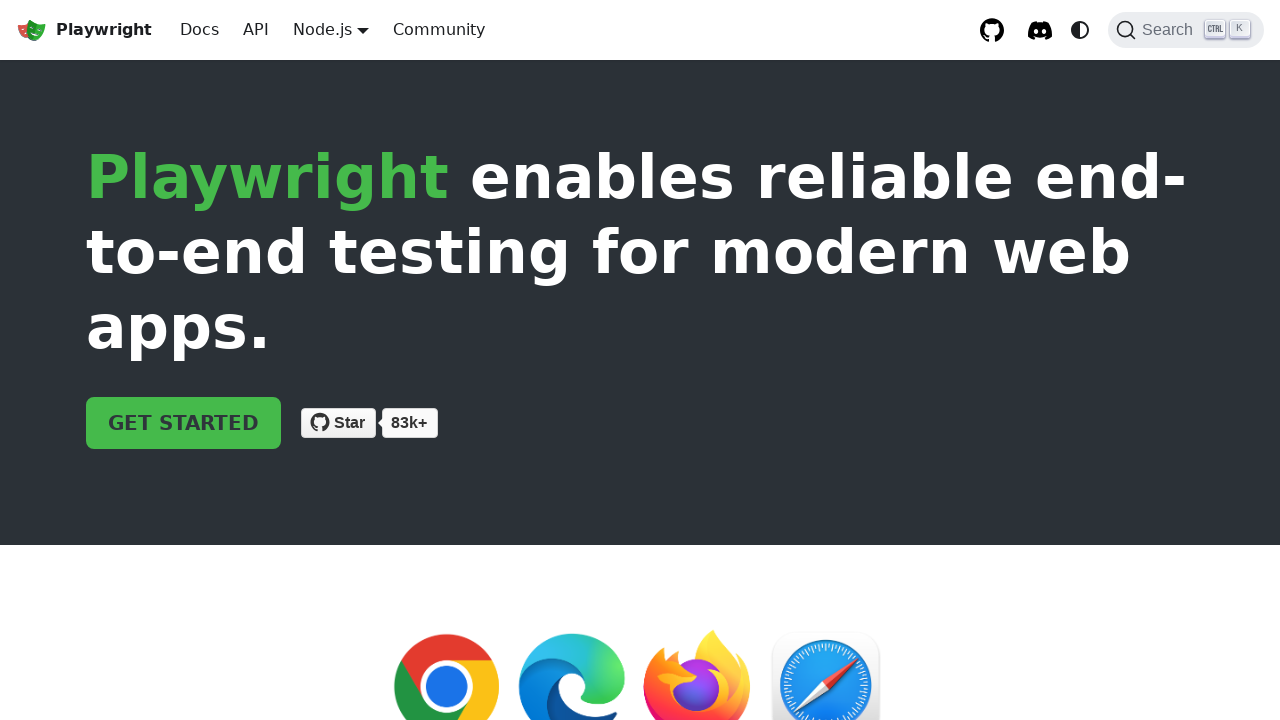

Navigated to intro page successfully
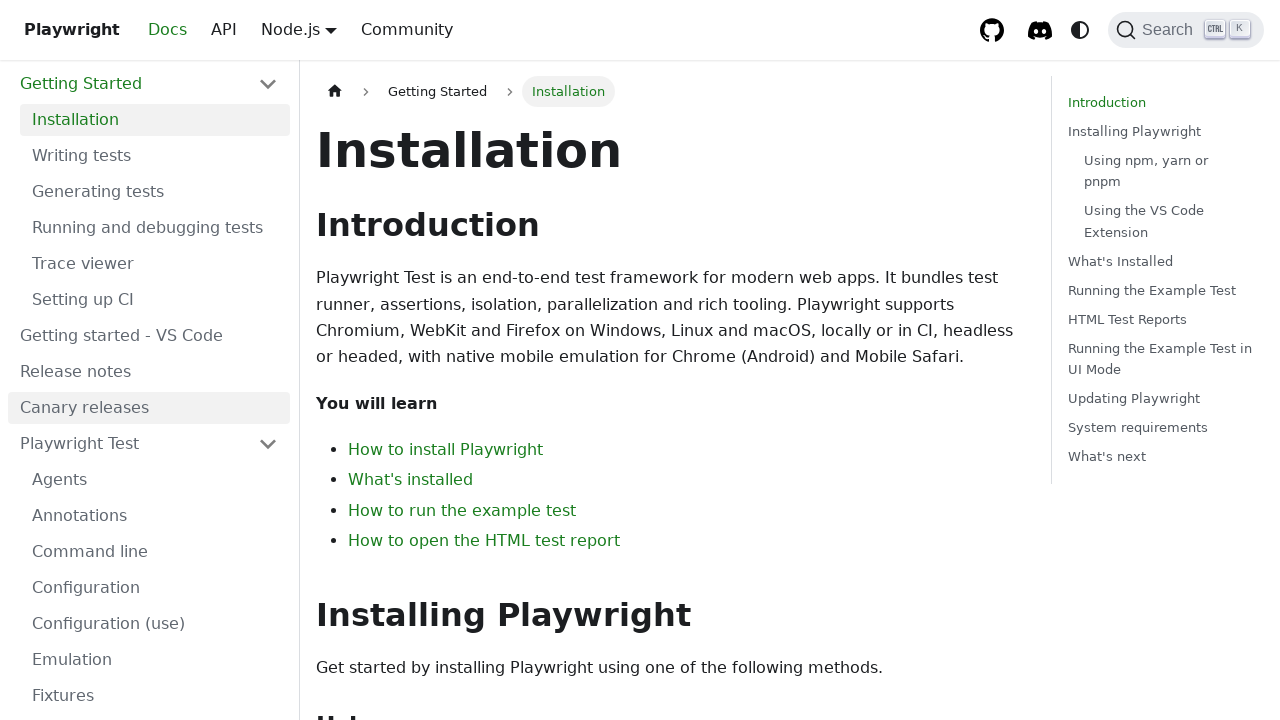

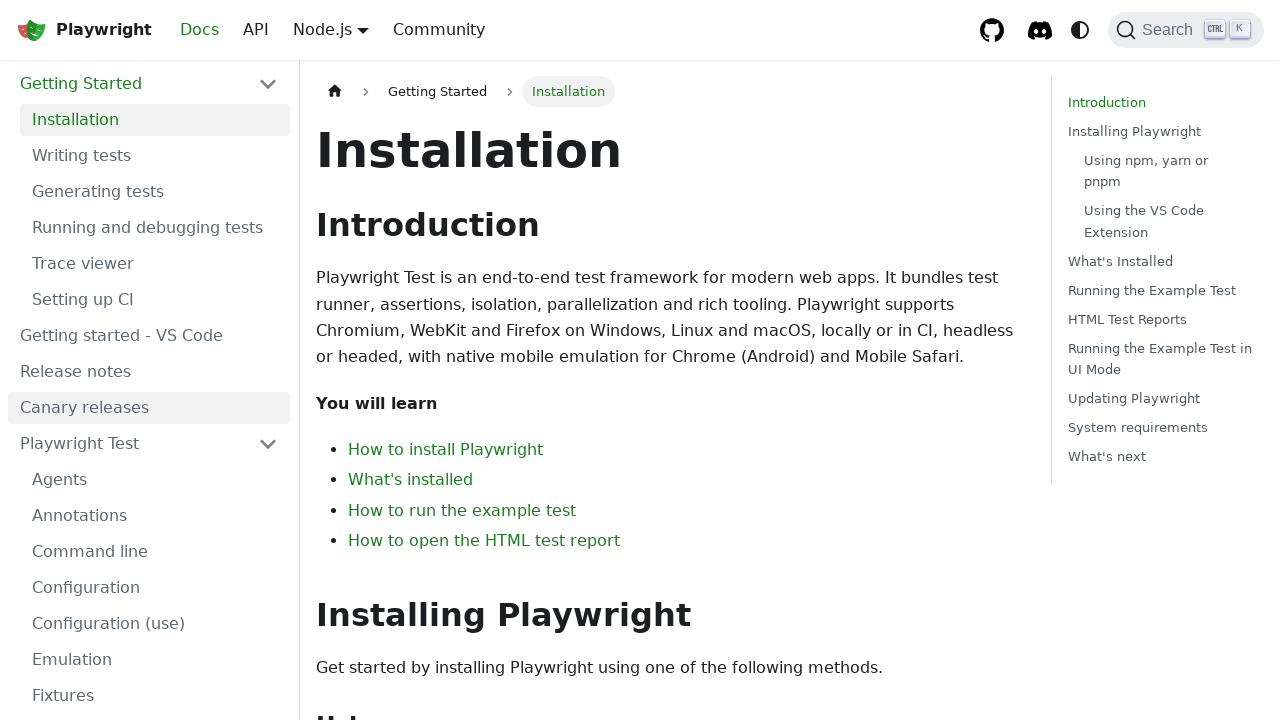